Tests form interactions using Playwright's special locators including checking checkboxes, selecting dropdown options, filling password field, submitting form, and adding a product to cart from the shop page.

Starting URL: https://rahulshettyacademy.com/angularpractice/

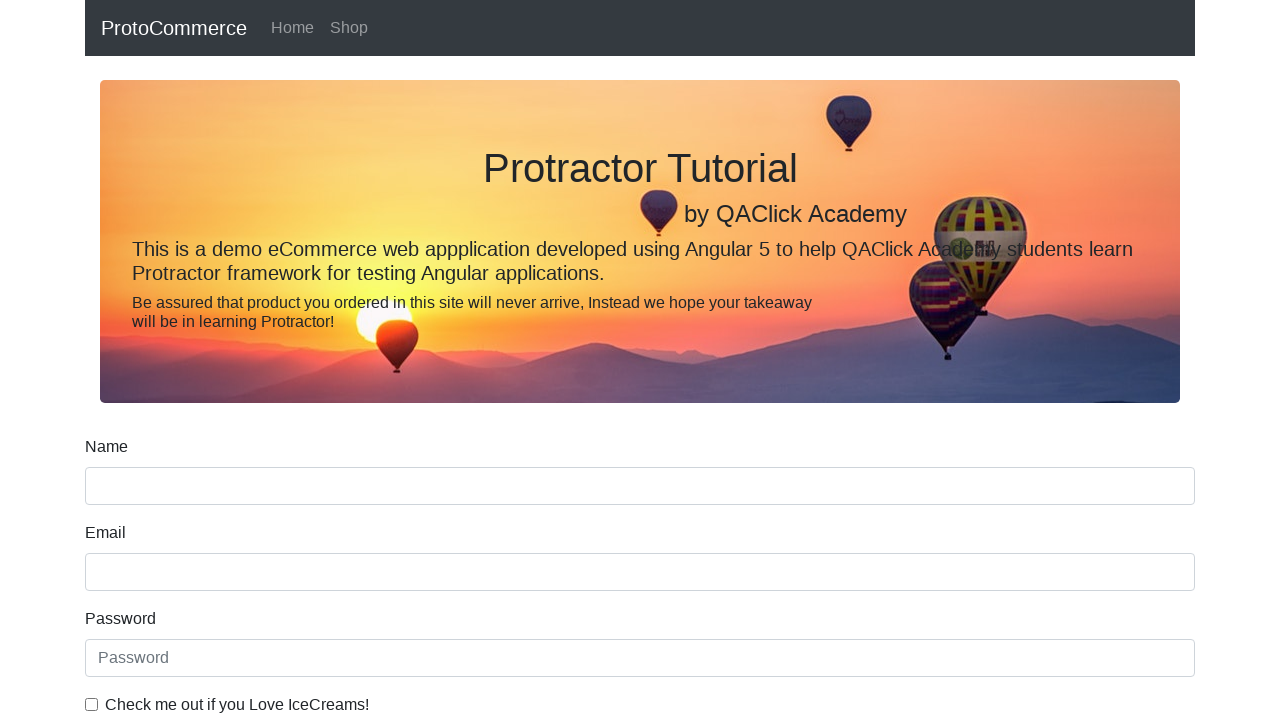

Checked ice cream checkbox at (92, 704) on internal:label="Check me out if you Love IceCreams!"i
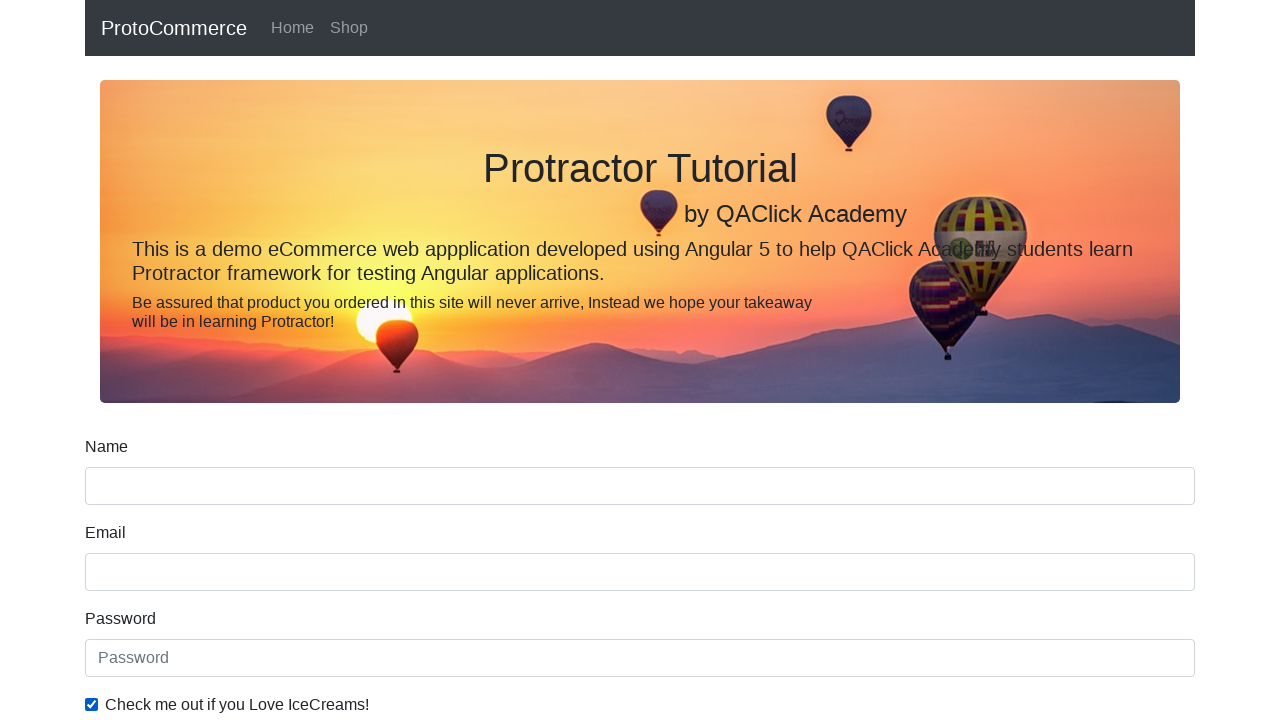

Selected Employed radio button at (326, 360) on internal:label="Employed"i
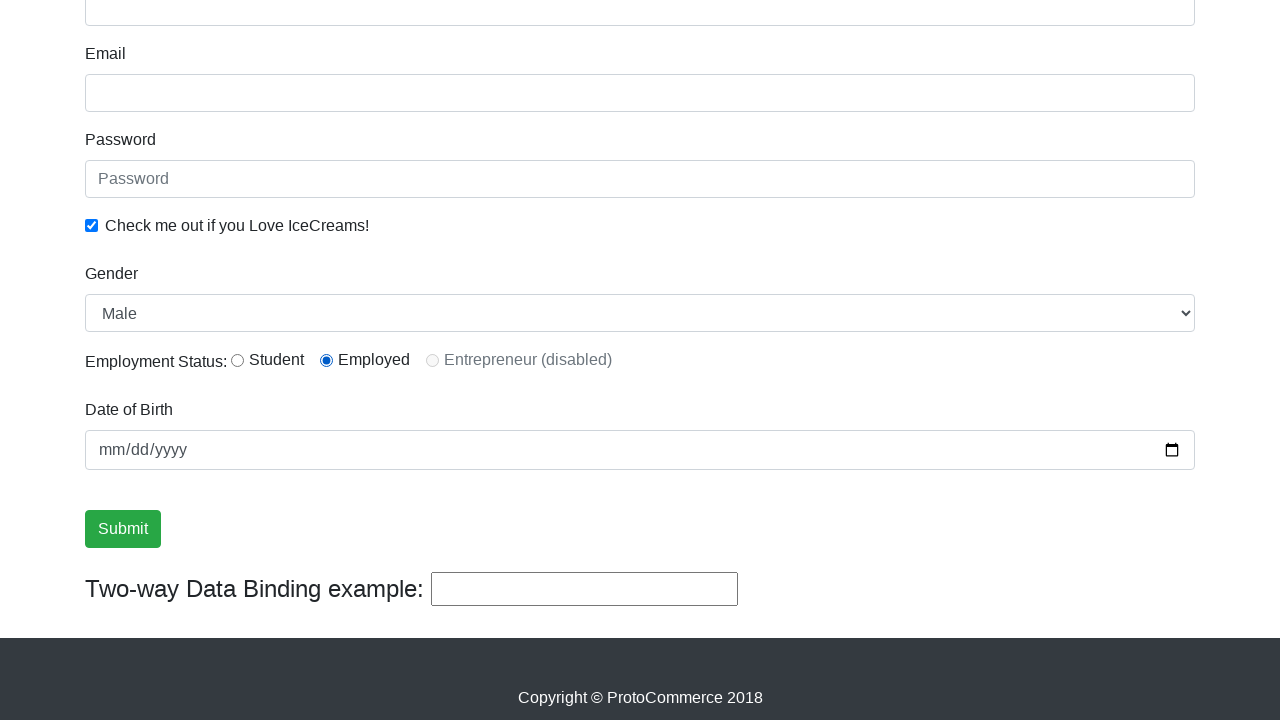

Selected Male from Gender dropdown on internal:label="Gender"i
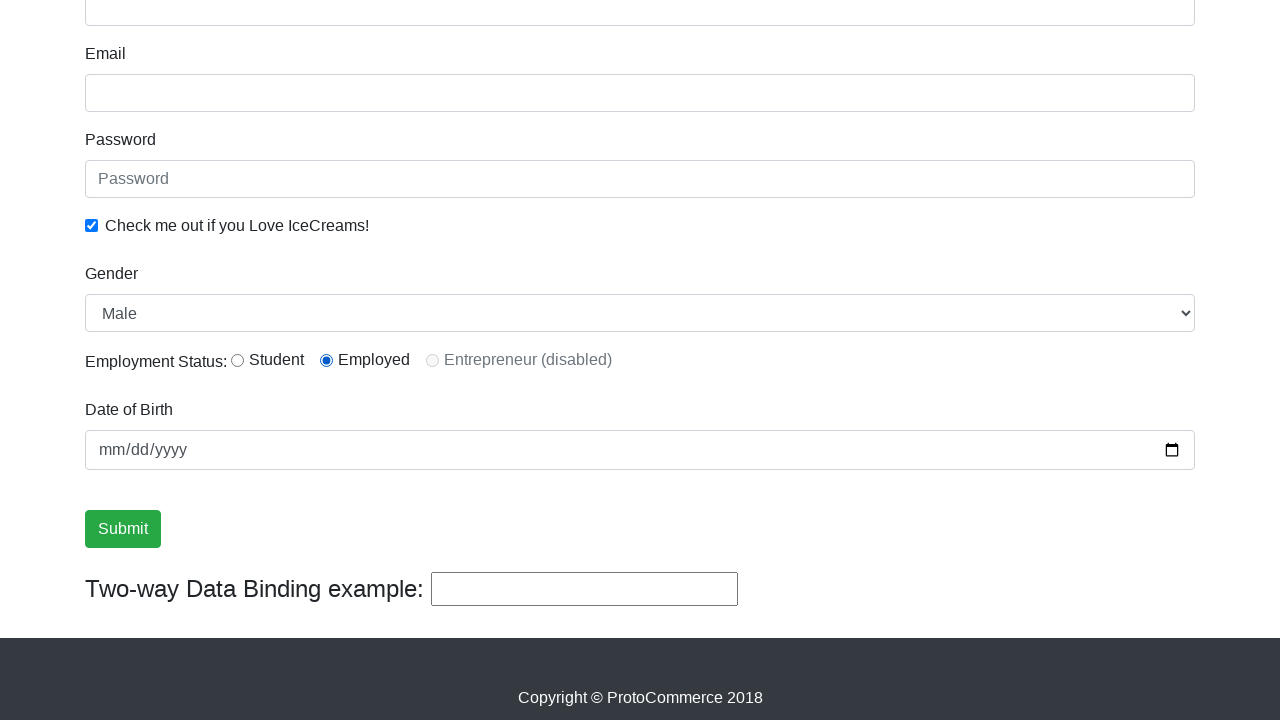

Filled password field with 'Password' on internal:attr=[placeholder="Password"i]
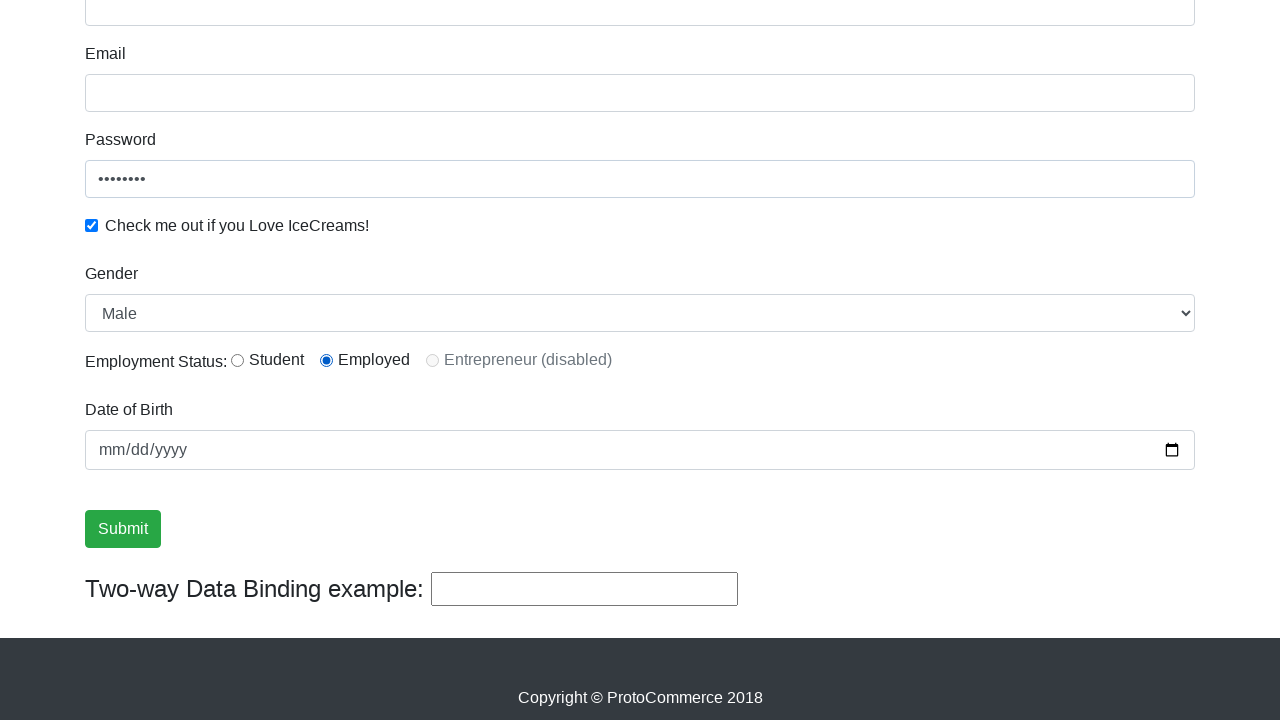

Clicked Submit button to submit form at (123, 529) on internal:role=button[name="Submit"i]
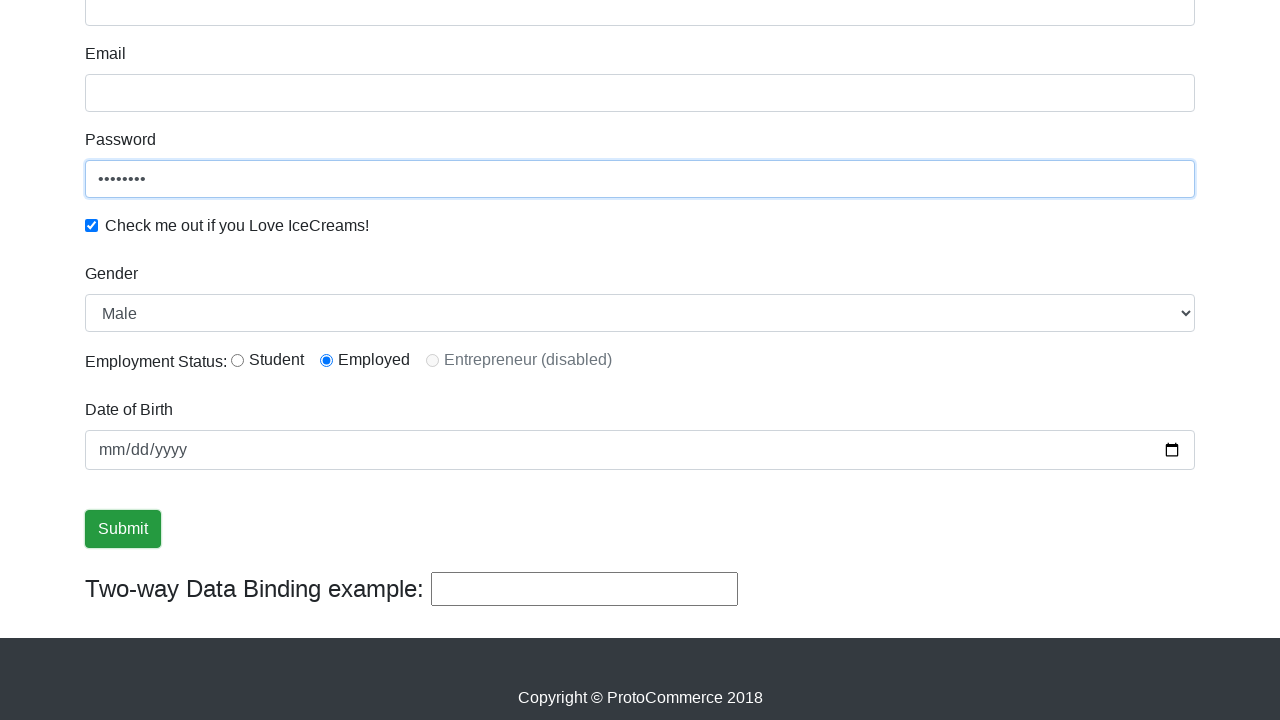

Verified success message is visible
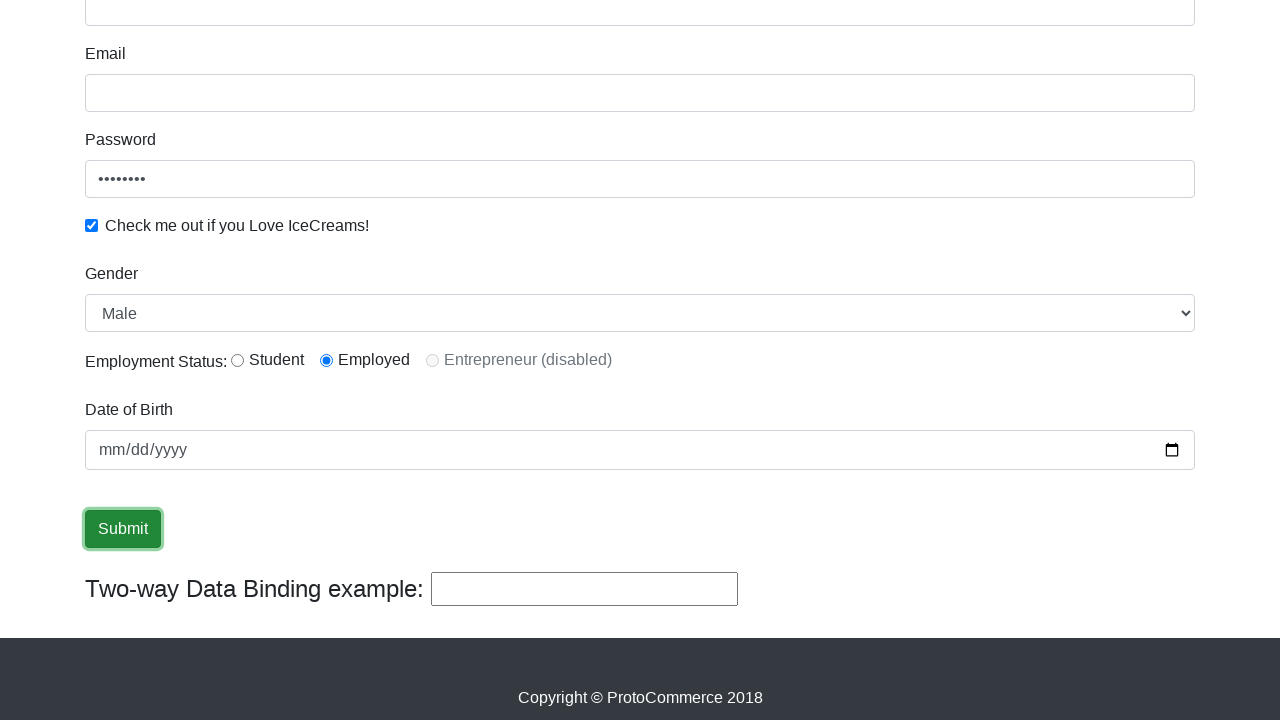

Clicked Shop link to navigate to shop page at (349, 28) on internal:role=link[name="Shop"i]
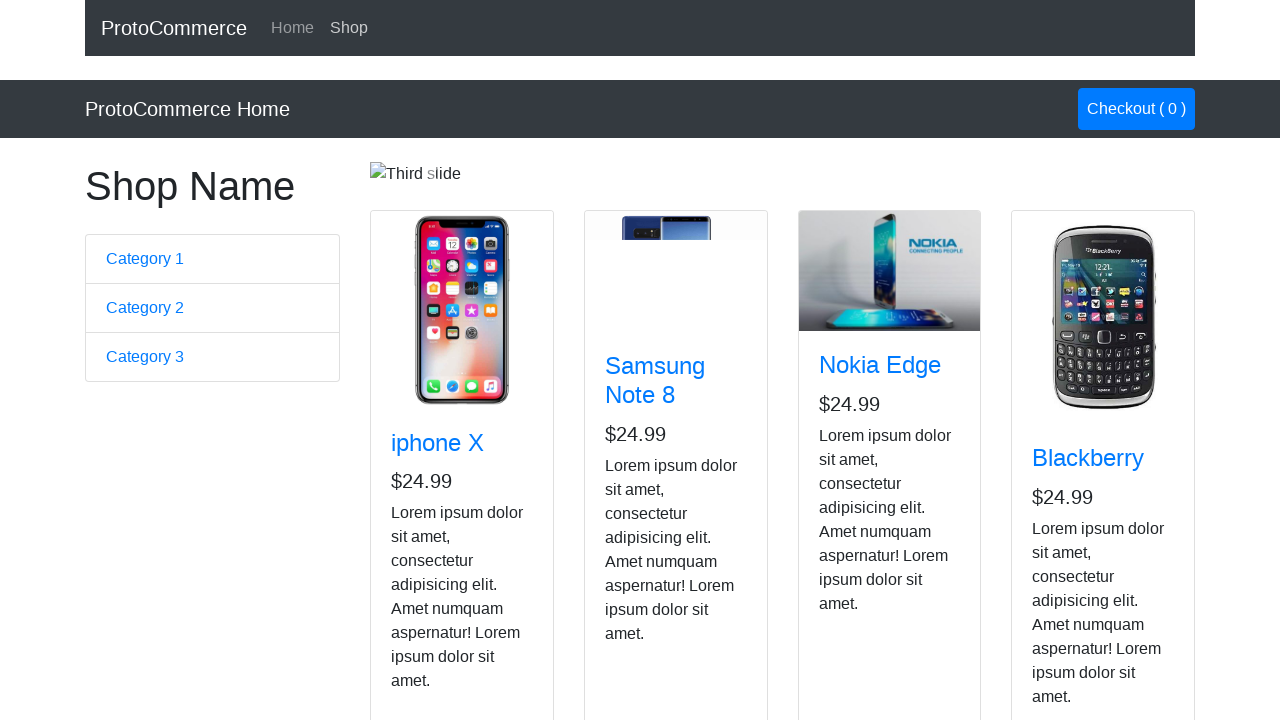

Added Nokia Edge product to cart at (854, 528) on app-card >> internal:has-text="Nokia Edge"i >> internal:role=button
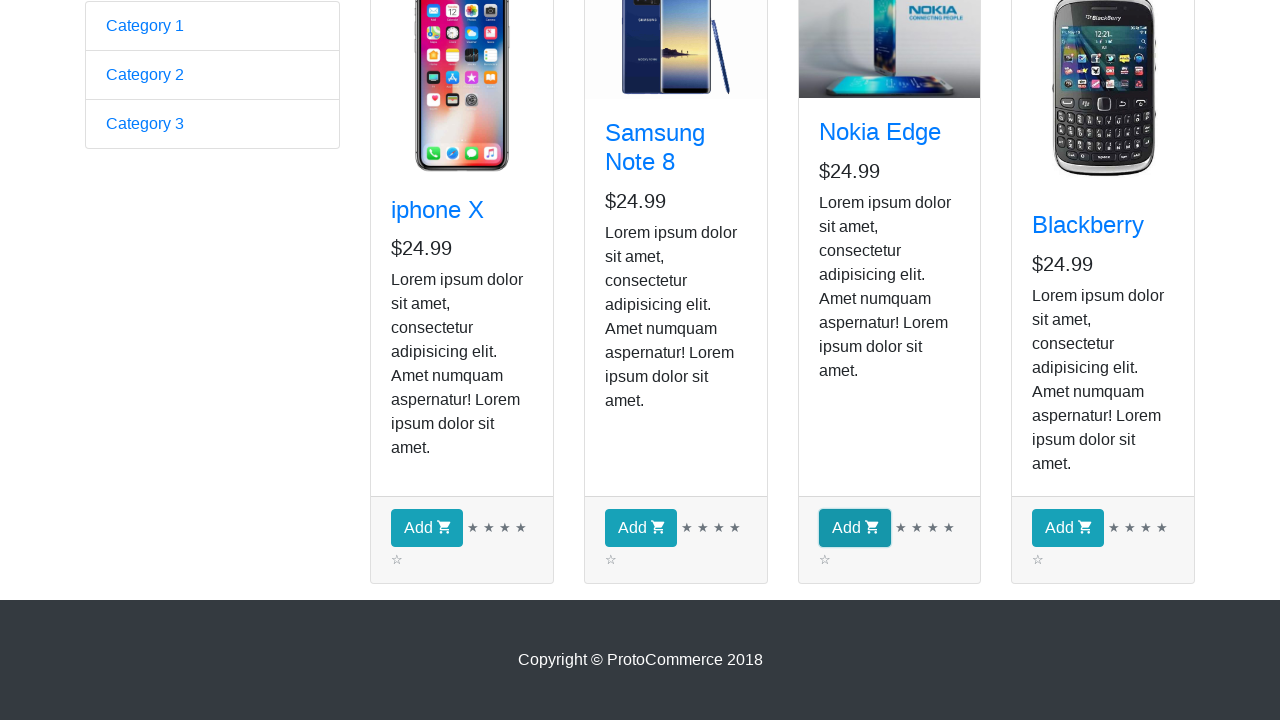

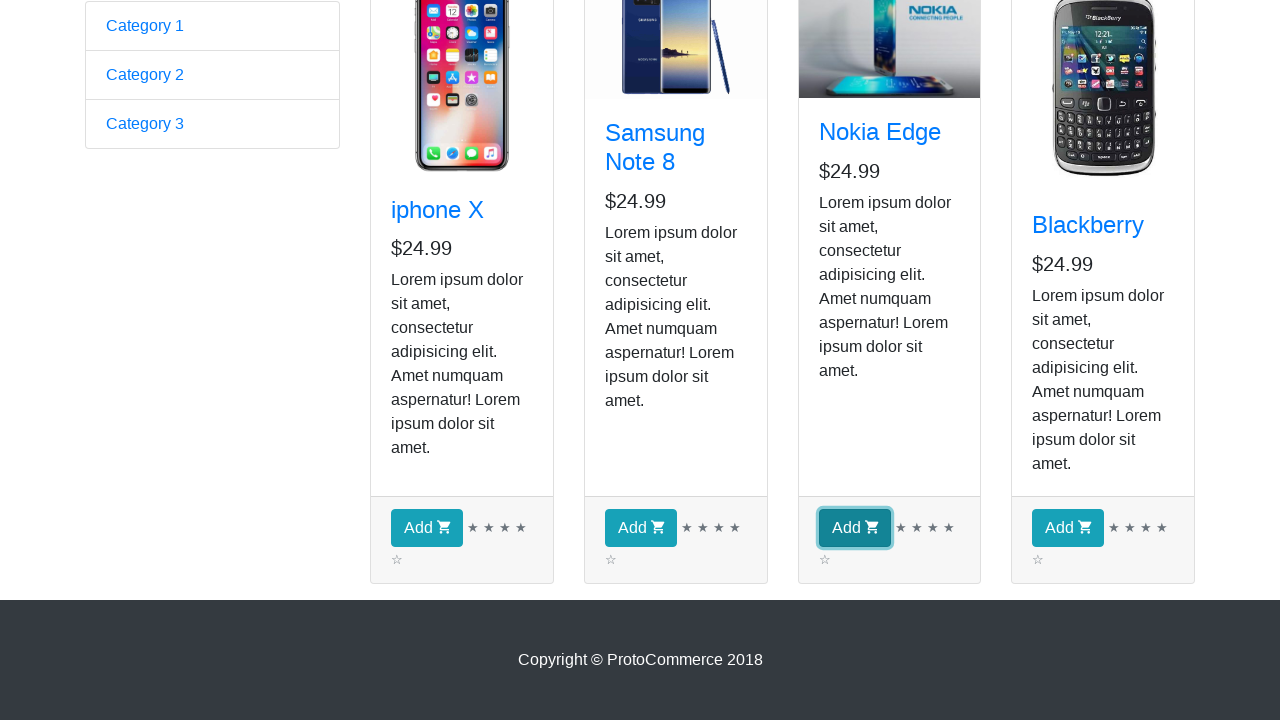